Navigates to Selenium WebDriver documentation page and clicks on the Selenium logo to navigate to the homepage

Starting URL: https://www.selenium.dev/documentation/webdriver/

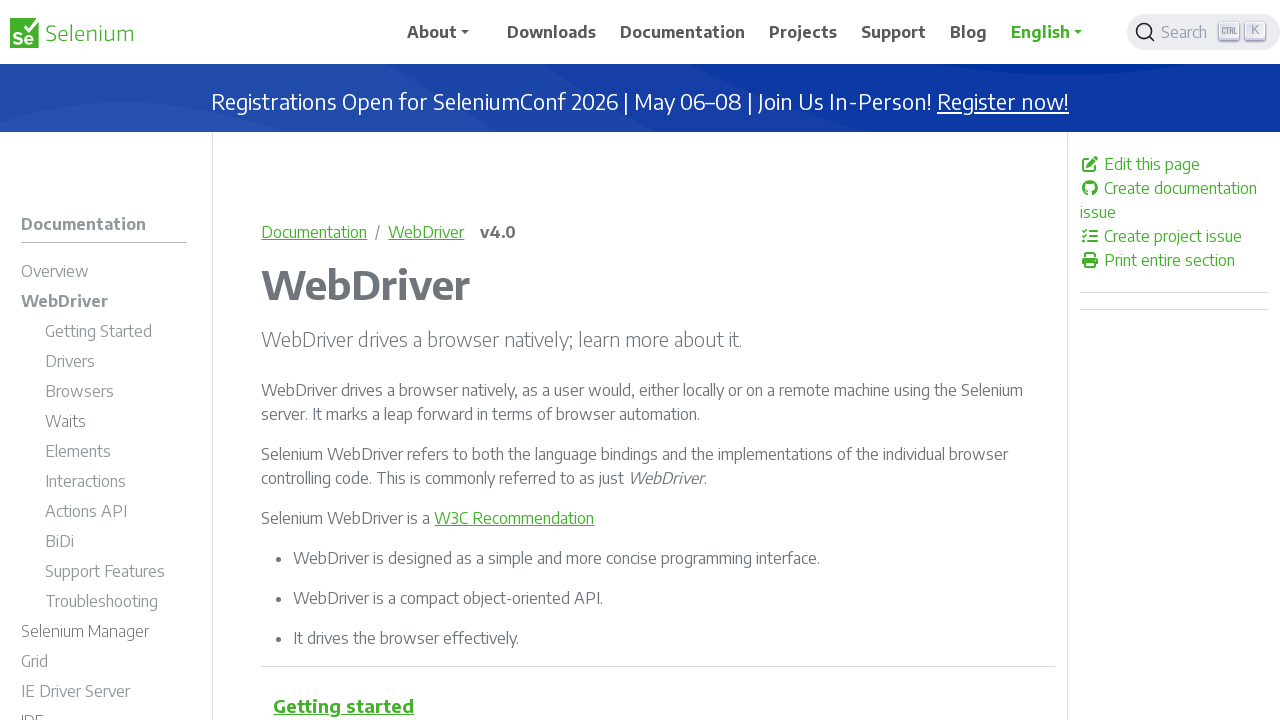

Navigated to Selenium WebDriver documentation page
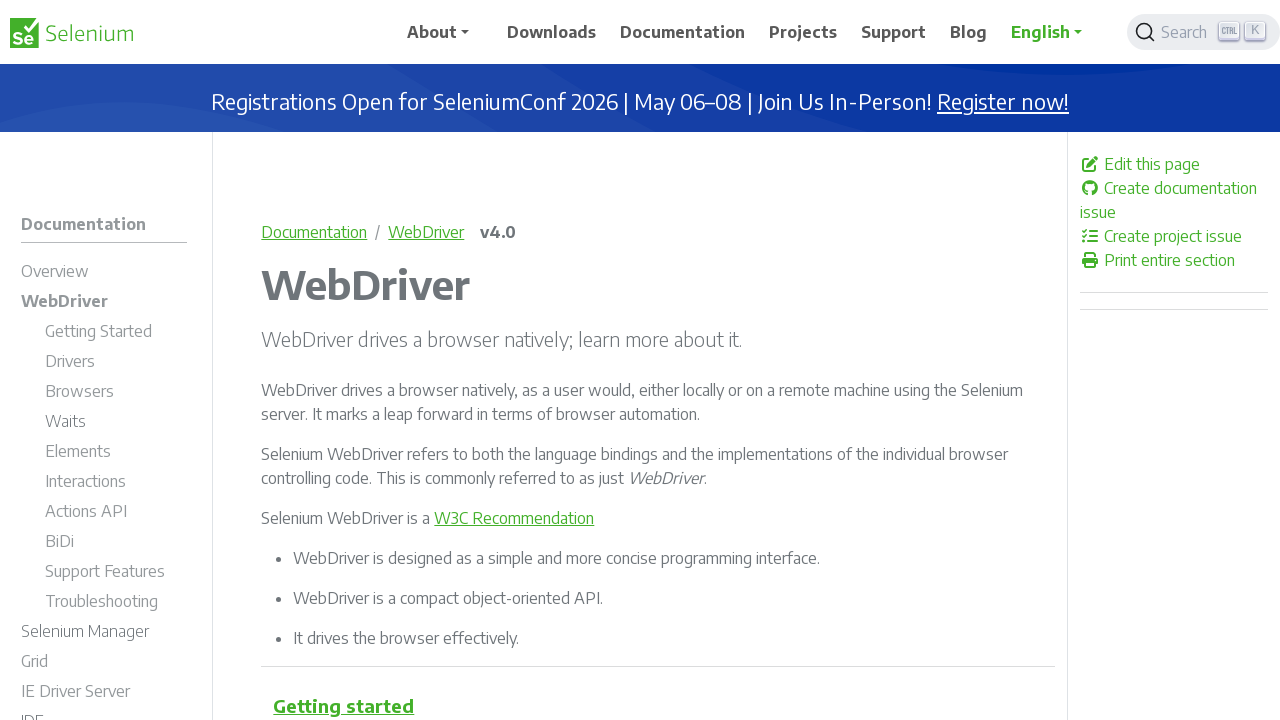

Clicked on the Selenium logo at (71, 33) on #Layer_1
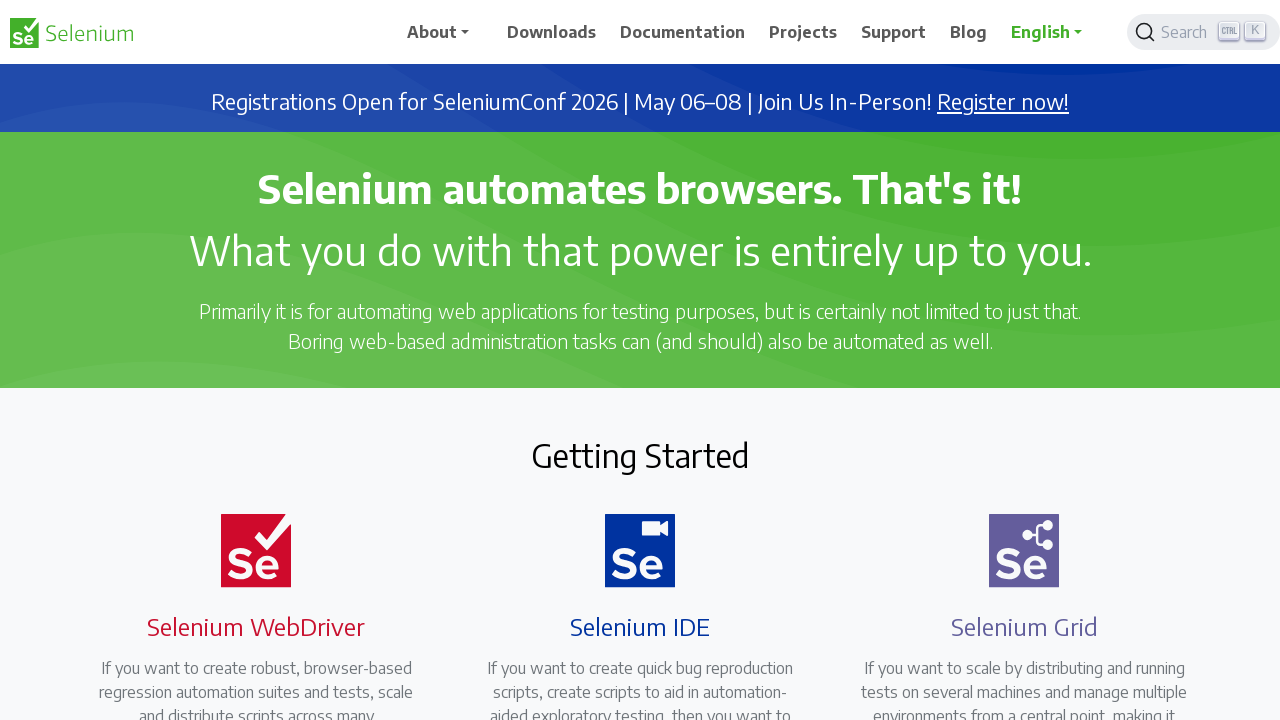

Navigation to homepage completed and page fully loaded
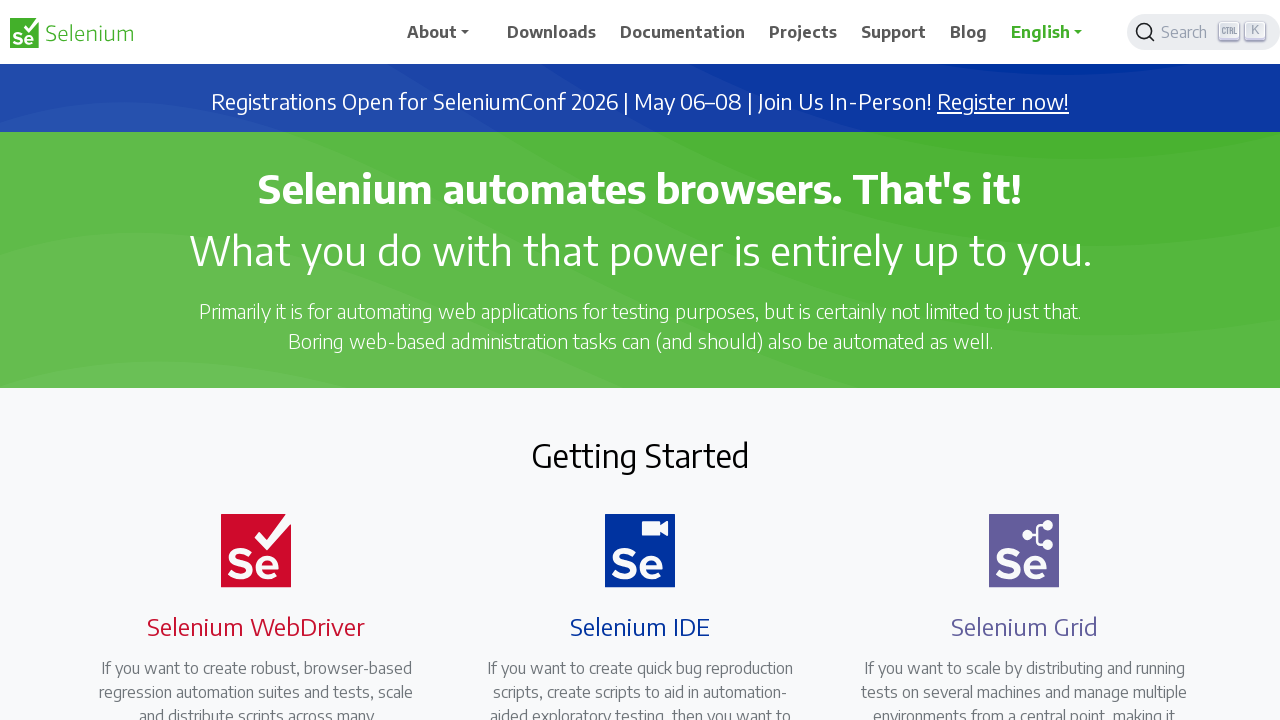

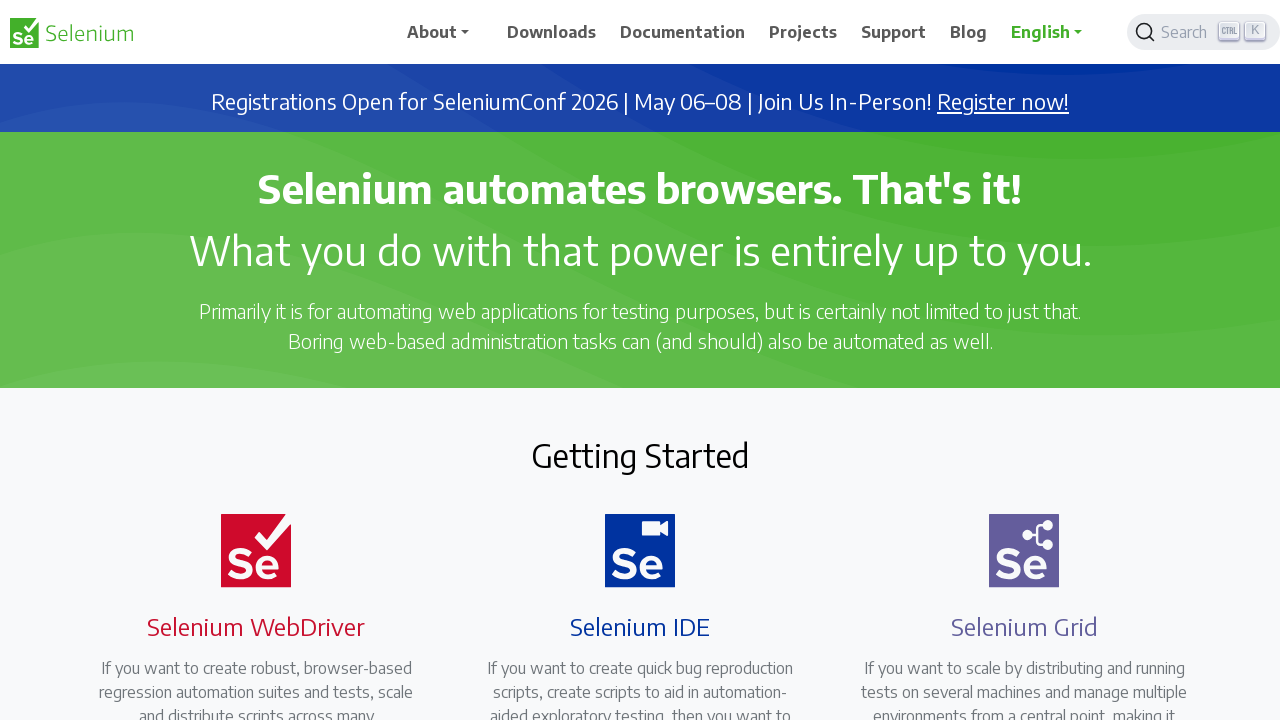